Tests a checkout form by filling in billing information (name, address, email), selecting country and state from dropdowns, and entering payment details (credit card name, number, expiration, CVV), then submitting the form.

Starting URL: https://getbootstrap.com/docs/4.0/examples/checkout/

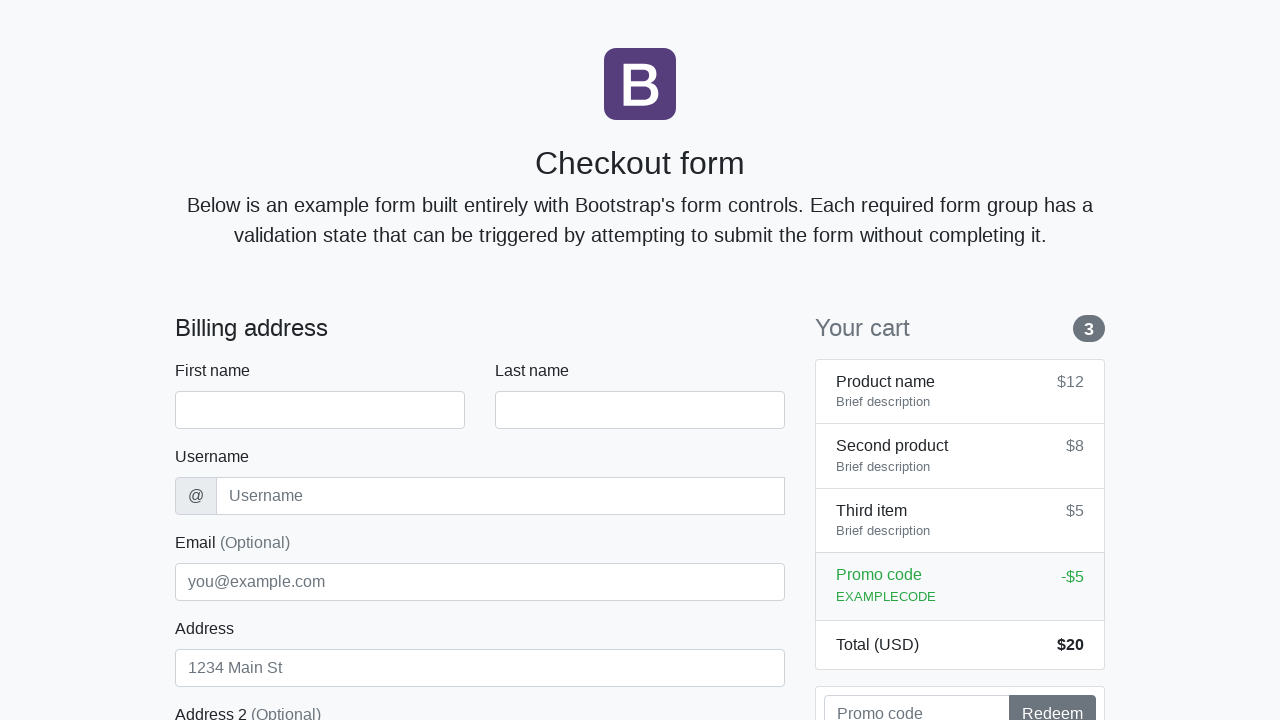

Waited for checkout form to load (first name field visible)
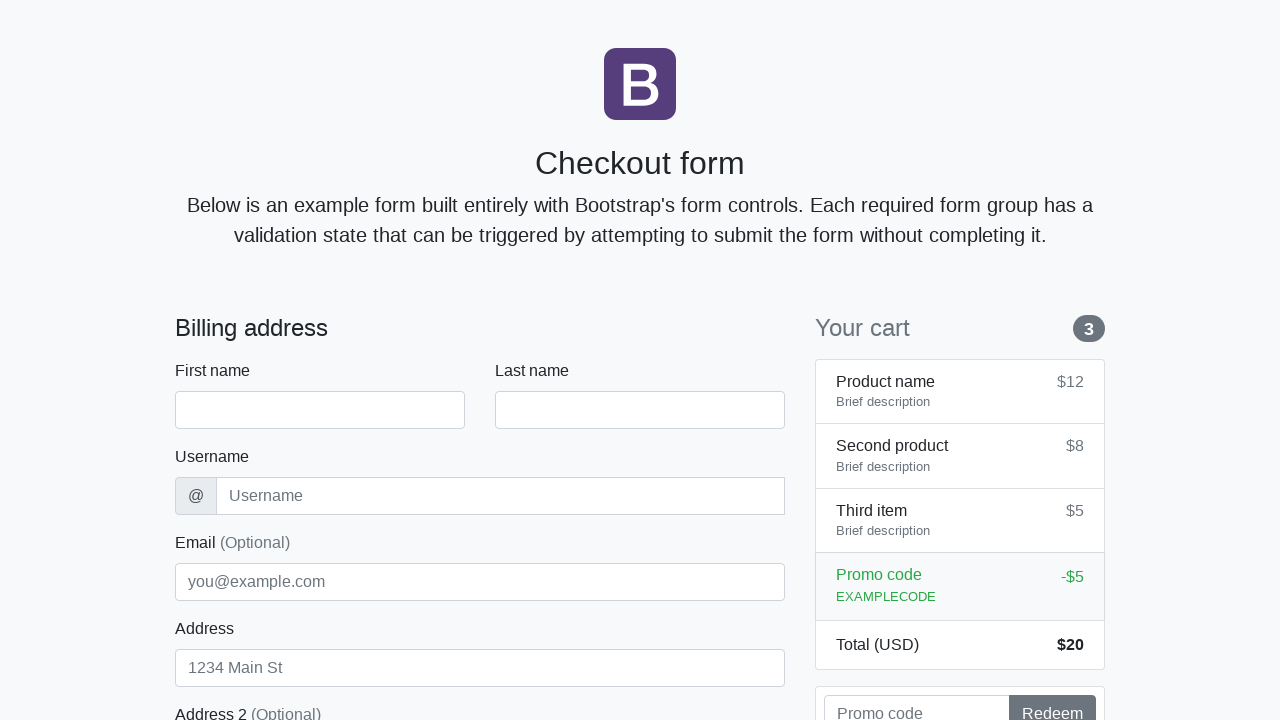

Filled first name field with 'Marcus' on #firstName
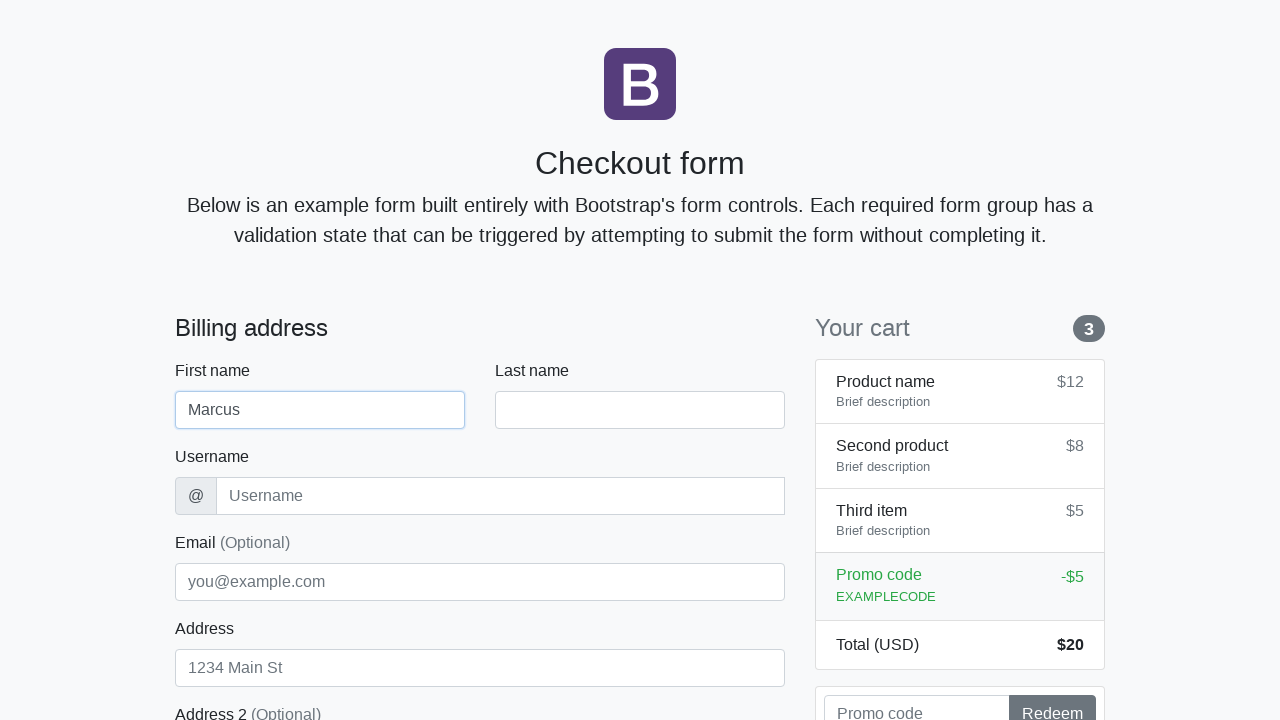

Filled last name field with 'Johnson' on #lastName
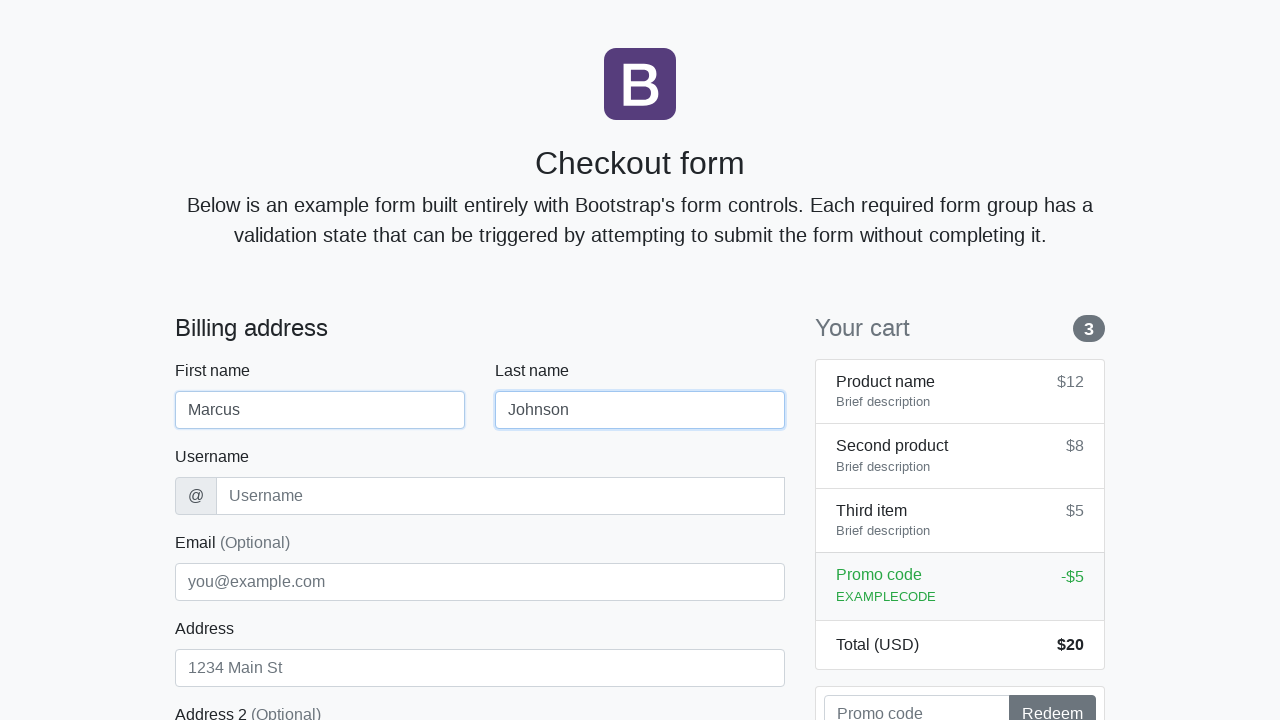

Filled username field with 'marcusjohnson42' on #username
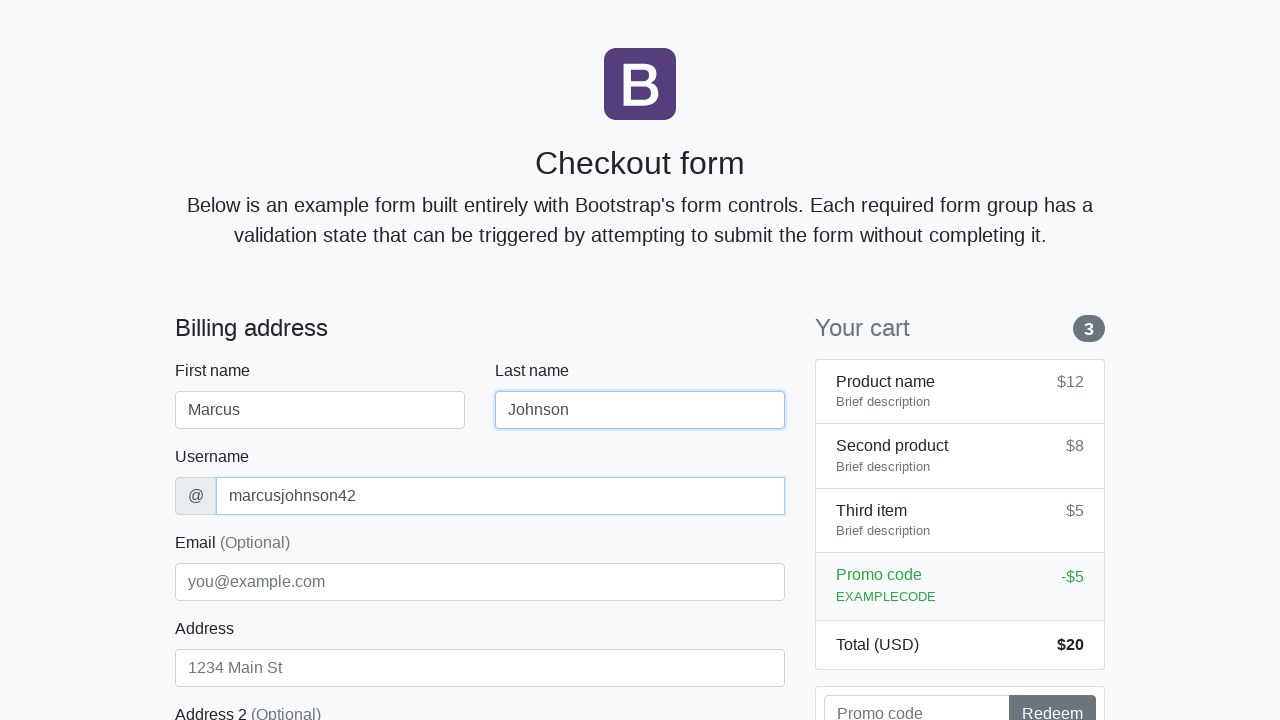

Filled address field with '742 Maple Avenue' on #address
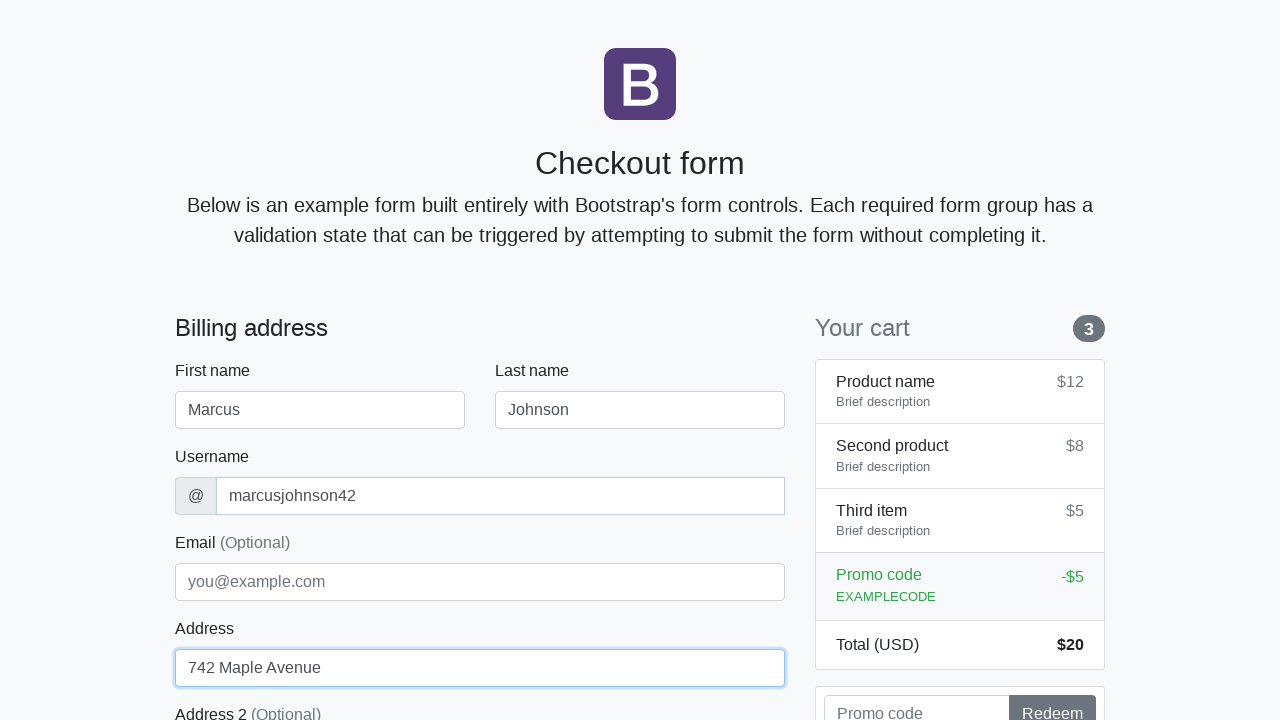

Filled email field with 'marcus.johnson@example.com' on #email
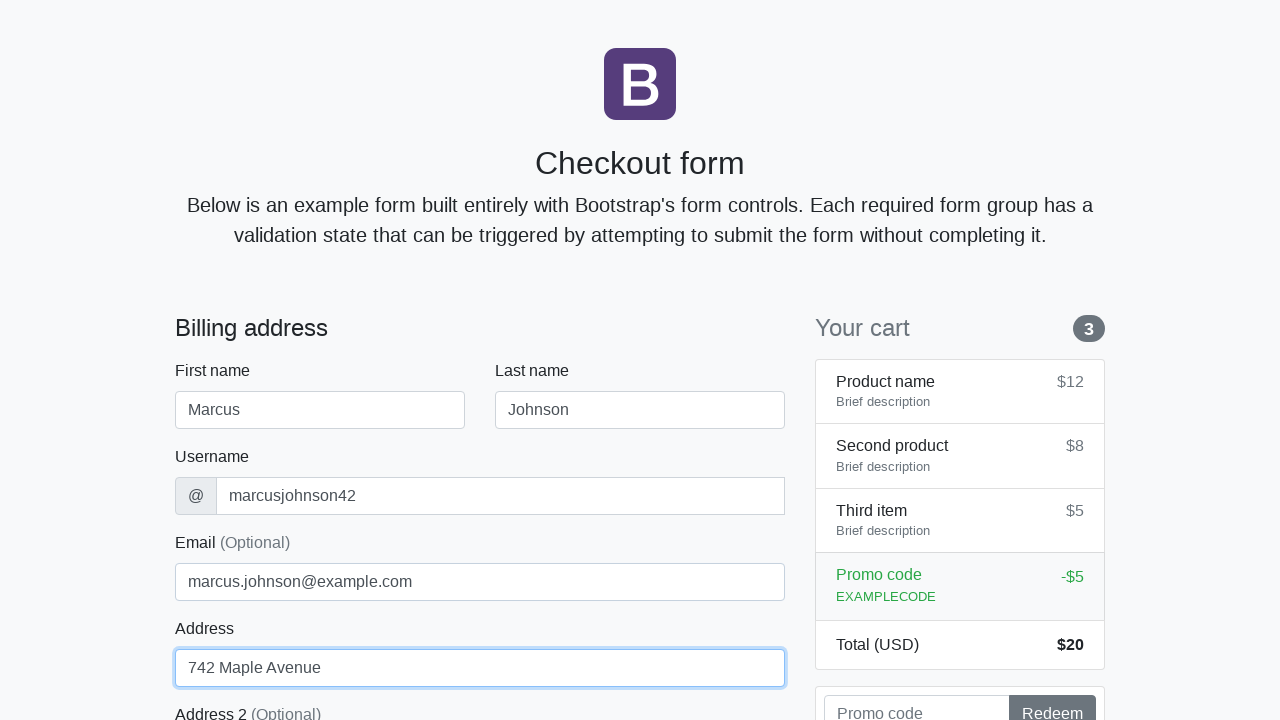

Selected 'United States' from country dropdown on #country
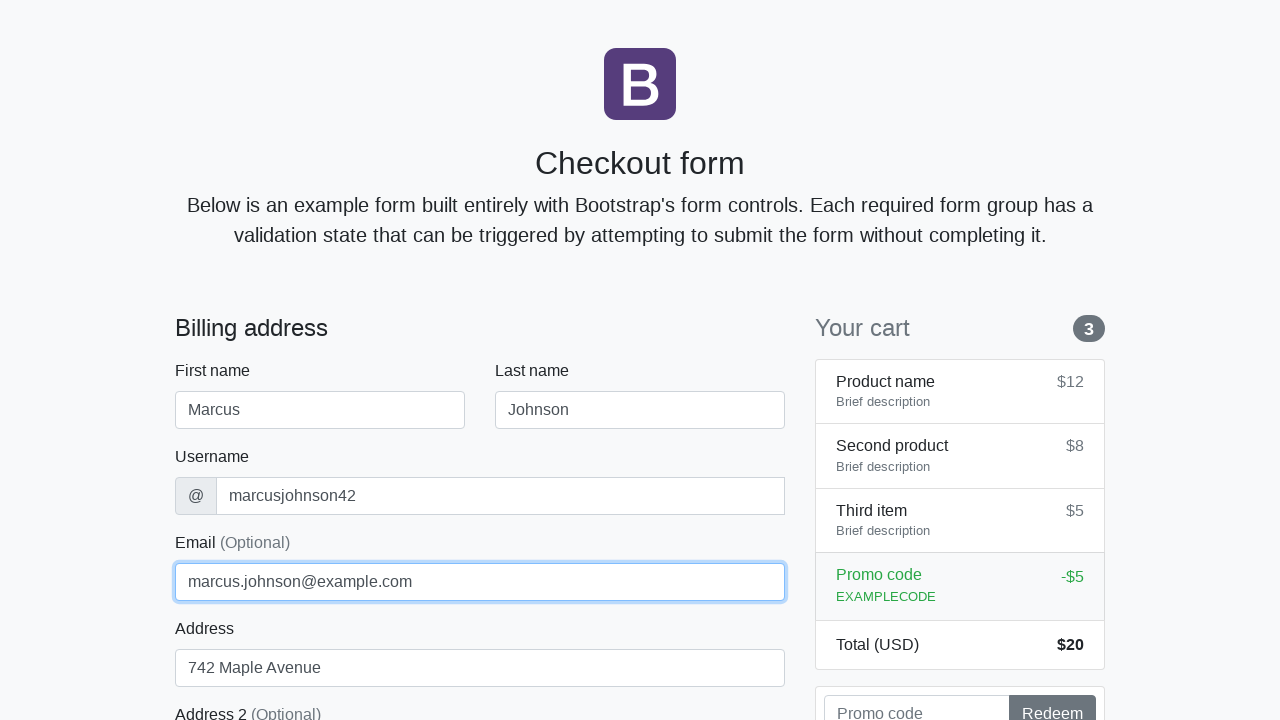

Selected 'California' from state dropdown on #state
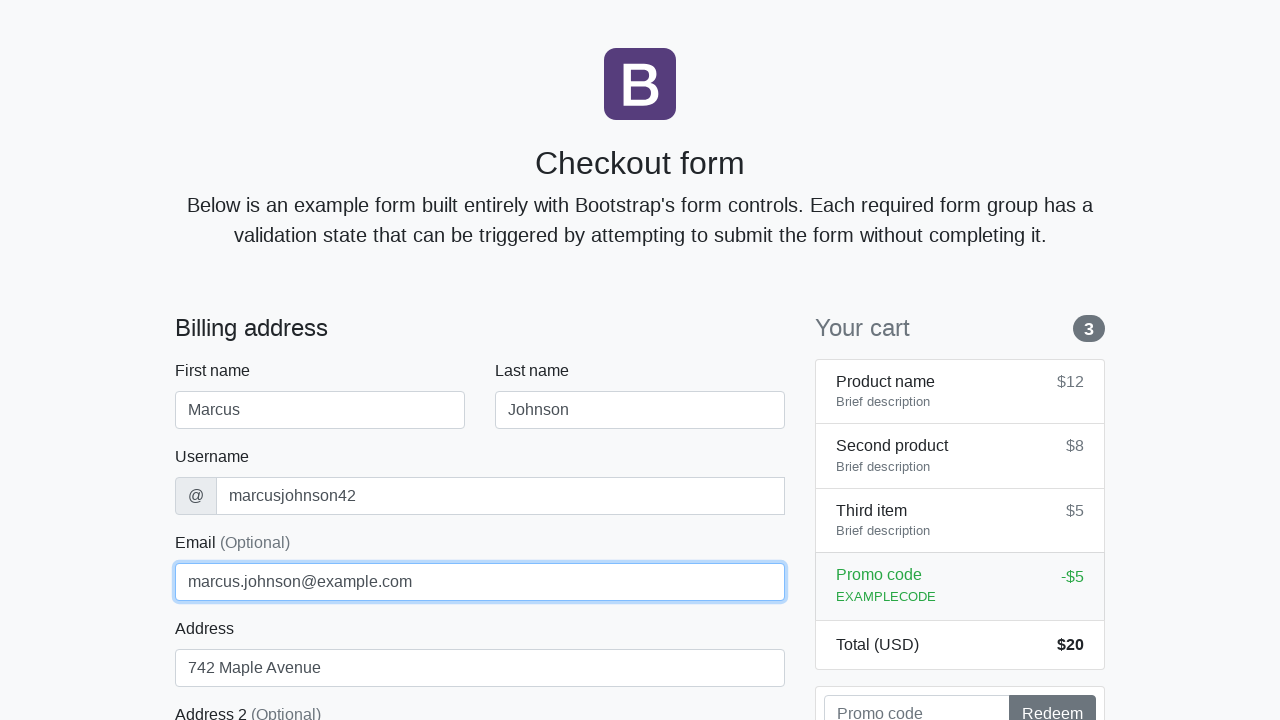

Filled zip code field with '90210' on #zip
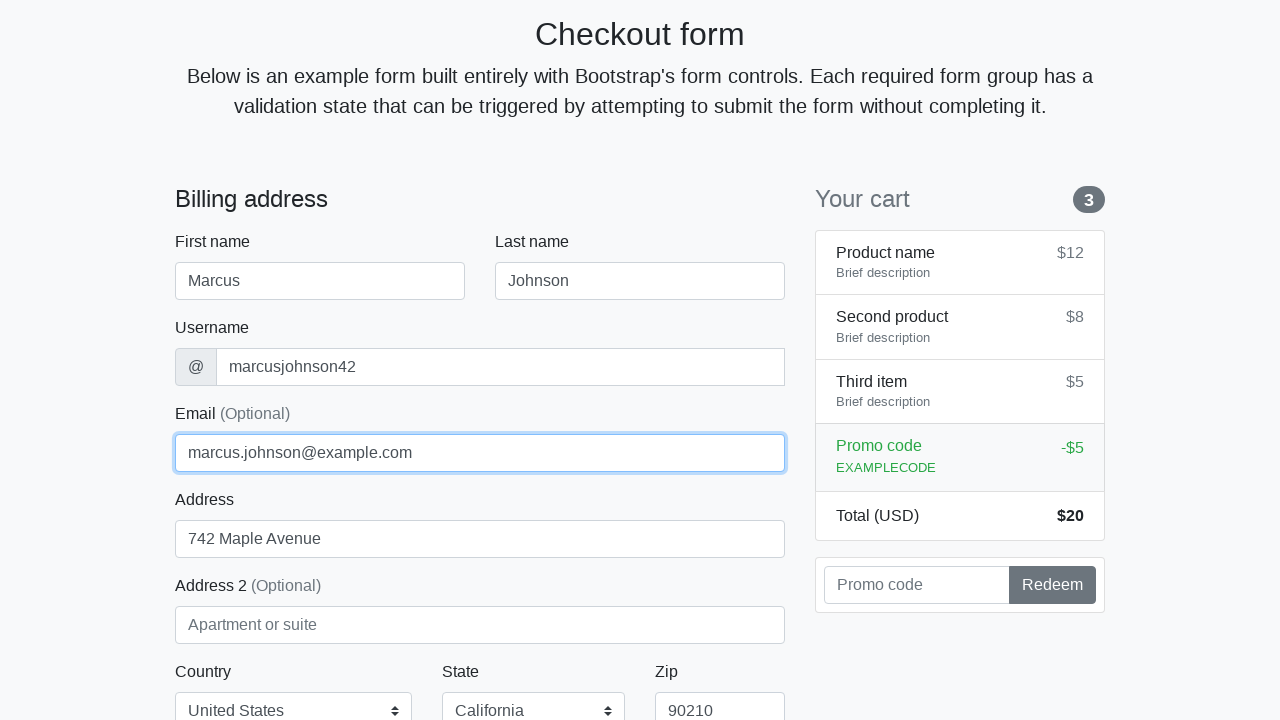

Filled credit card name field with 'Marcus Johnson' on #cc-name
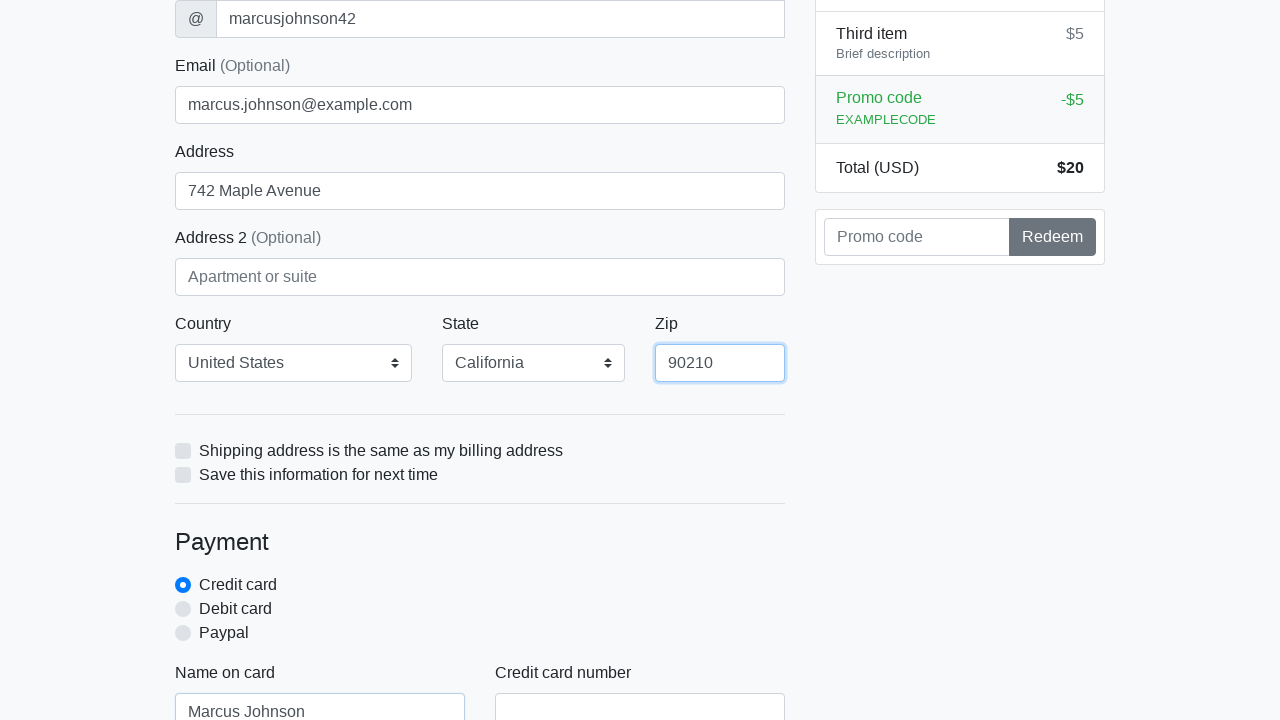

Filled credit card number field with '4532015112830366' on #cc-number
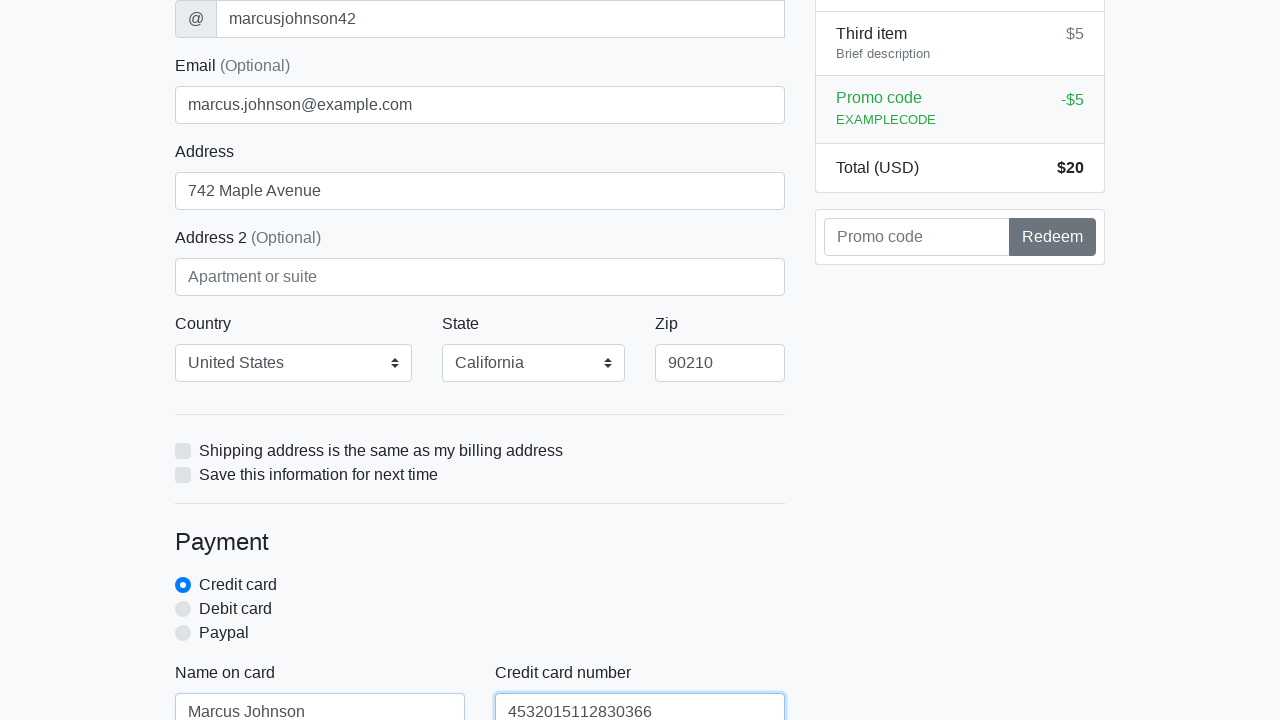

Filled credit card expiration field with '12/2025' on #cc-expiration
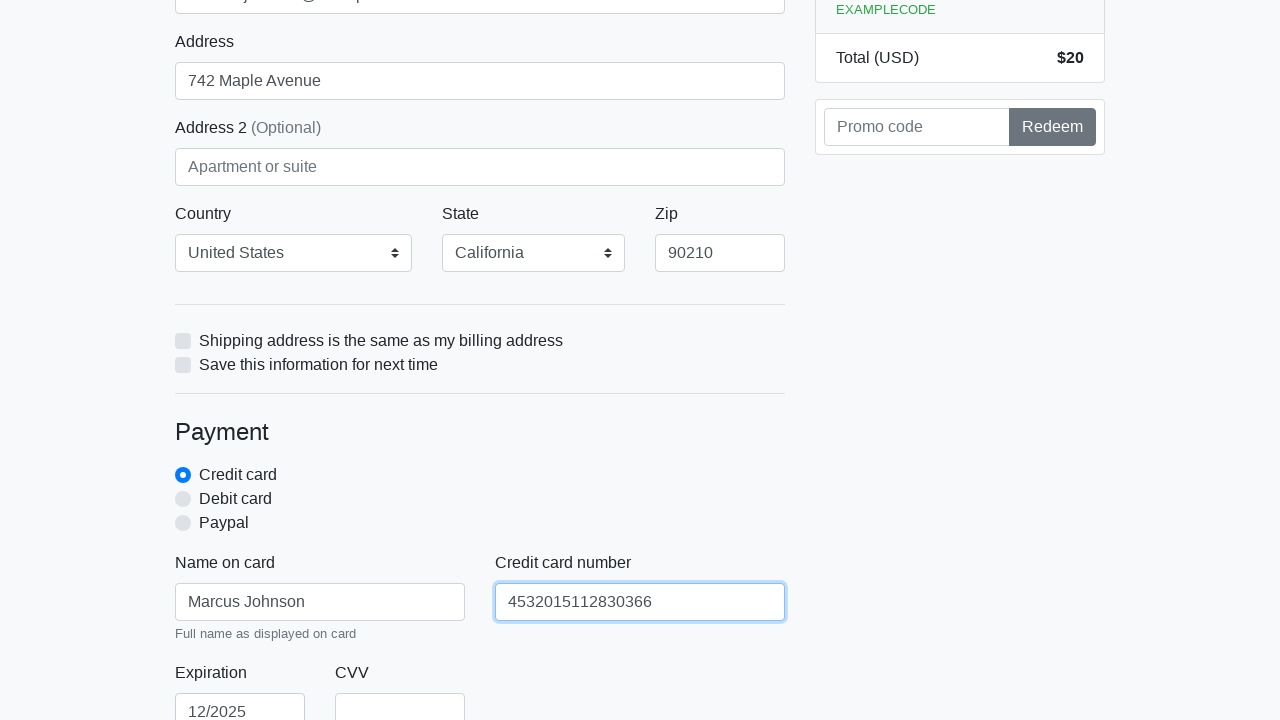

Filled credit card CVV field with '456' on #cc-cvv
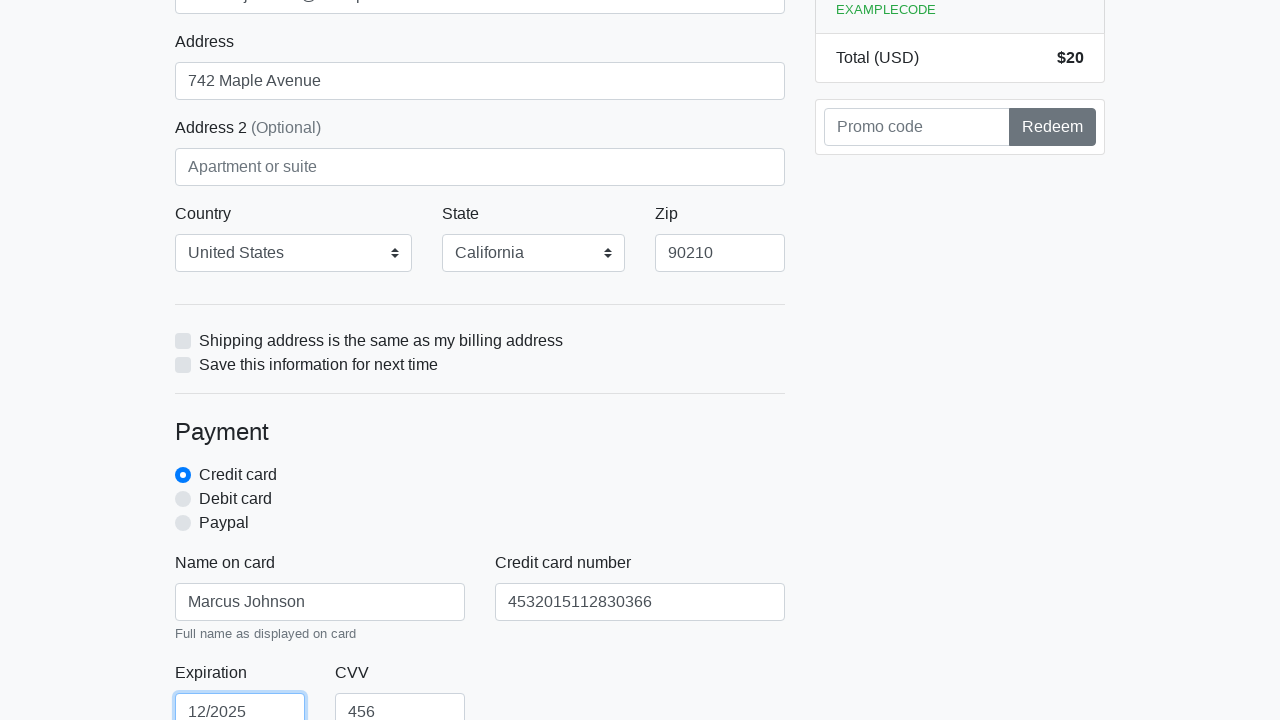

Clicked submit button to process checkout at (480, 500) on xpath=/html/body/div/div[2]/div[2]/form/button
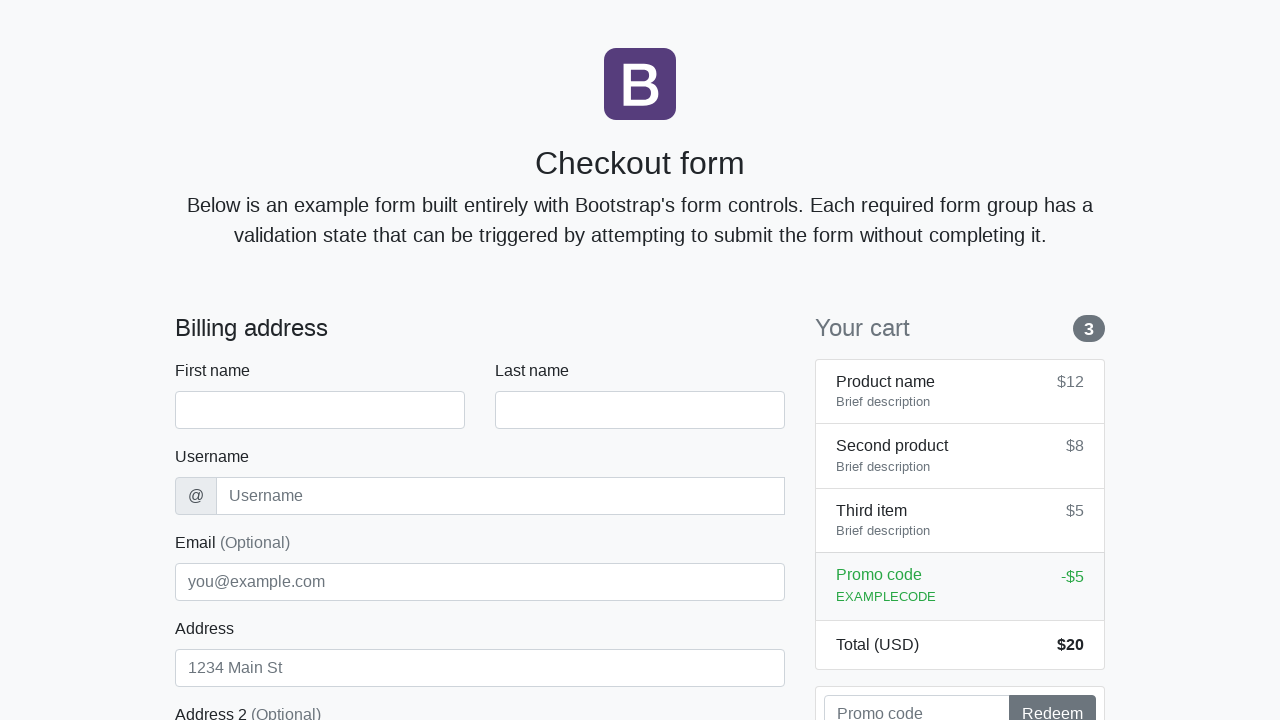

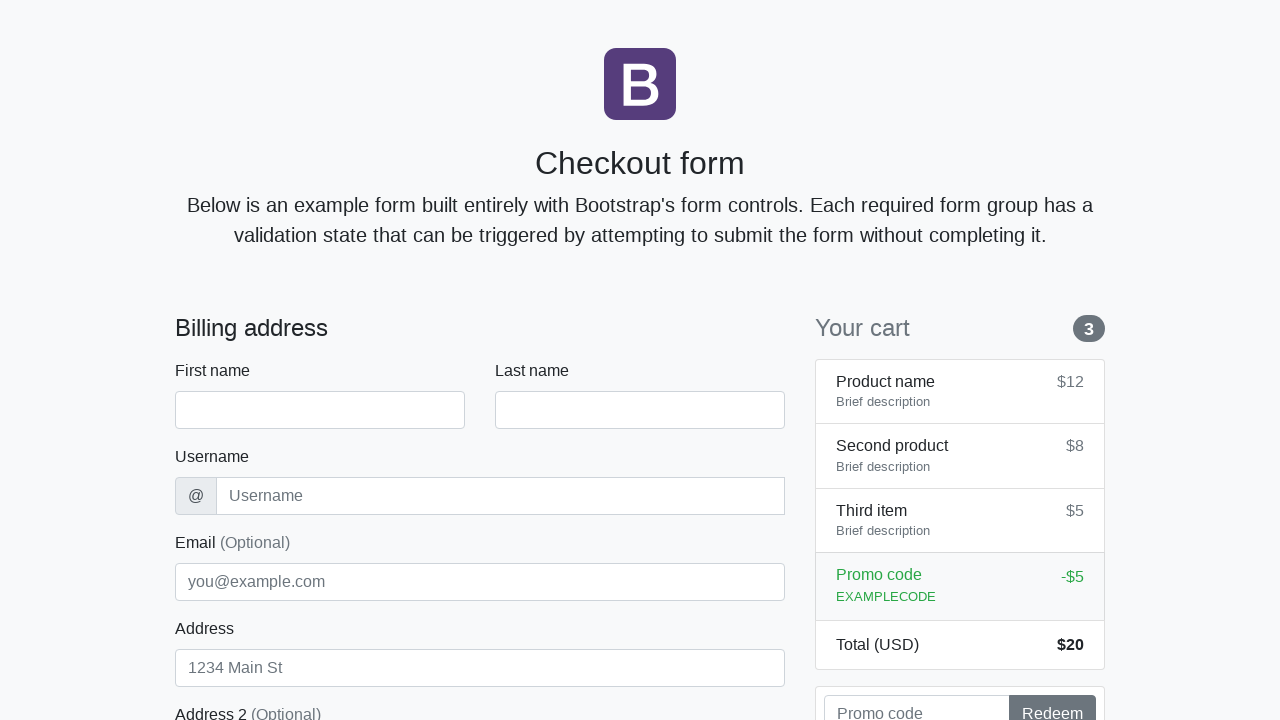